Navigates to YouTube and verifies the page title to check if it contains the word "video"

Starting URL: http://youtube.com

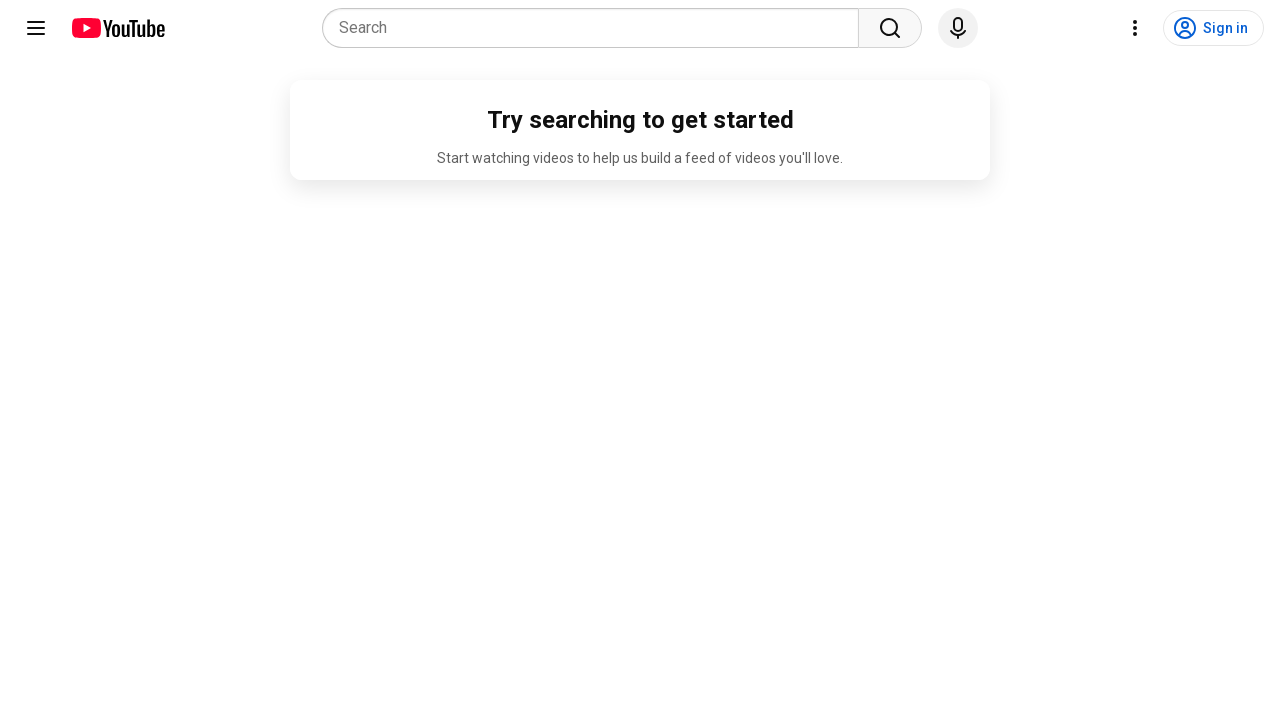

Navigated to YouTube homepage
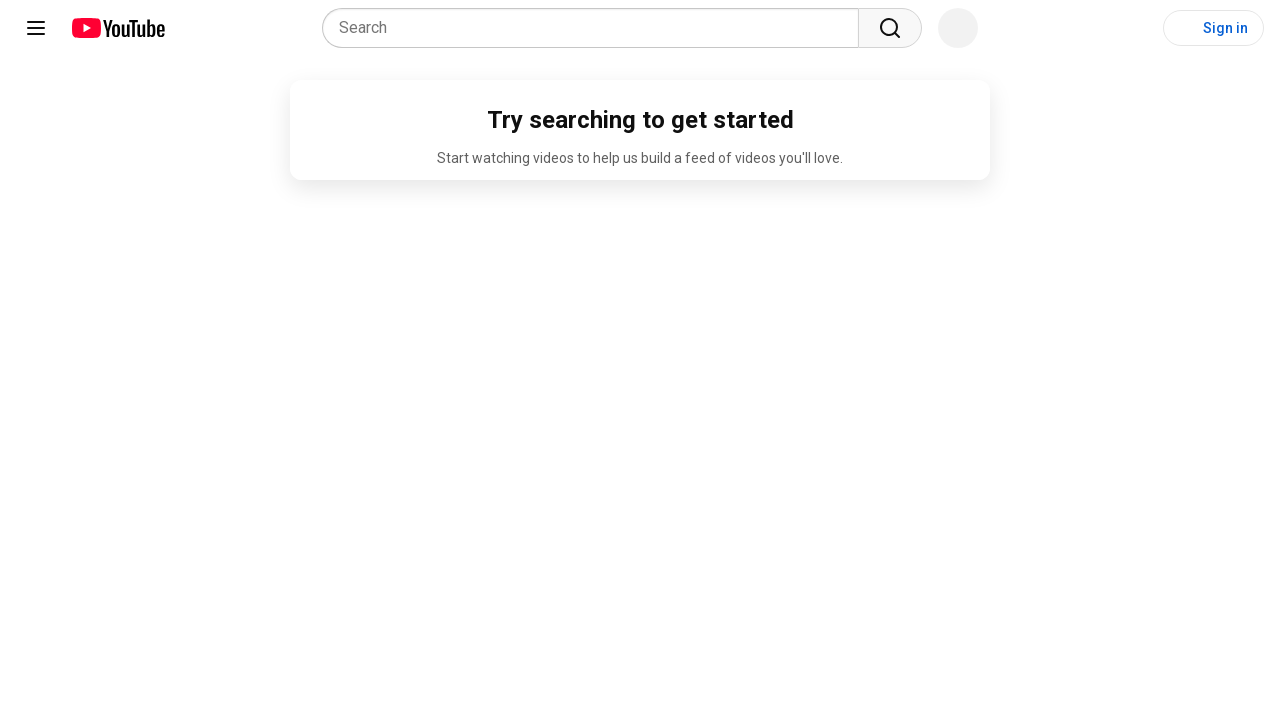

Retrieved page title: 'YouTube'
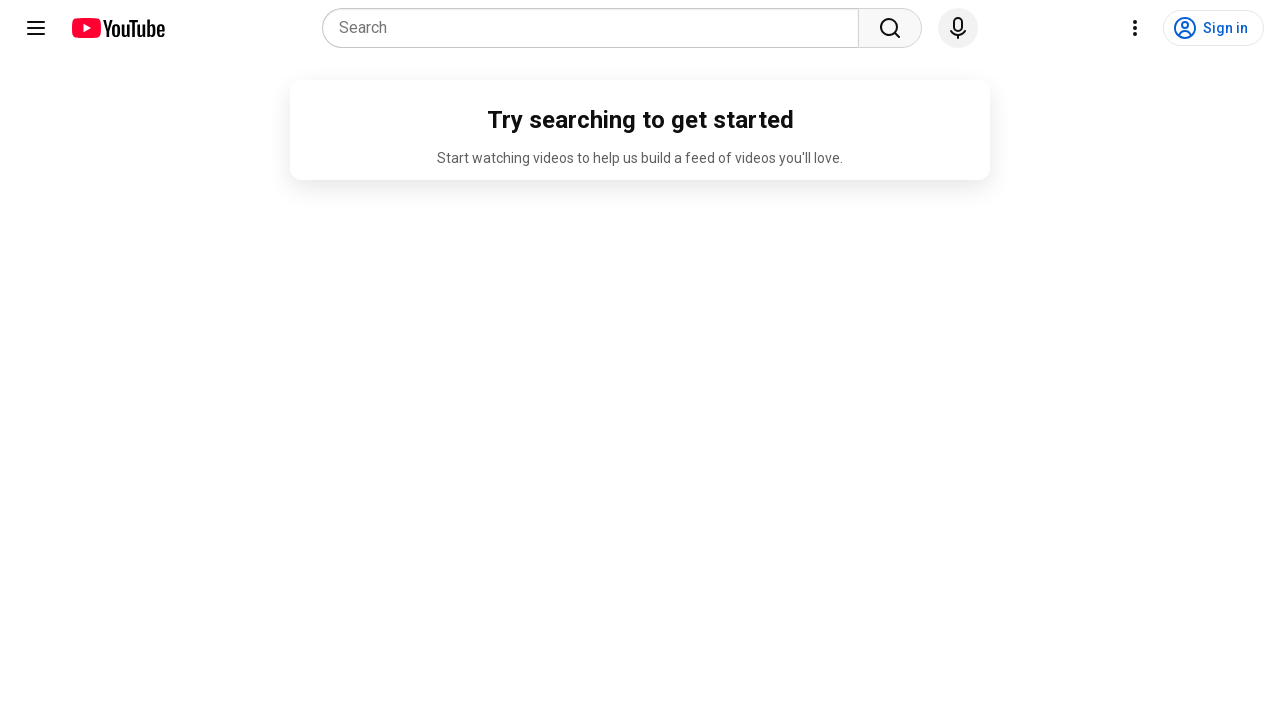

Verified page title contains 'video': False
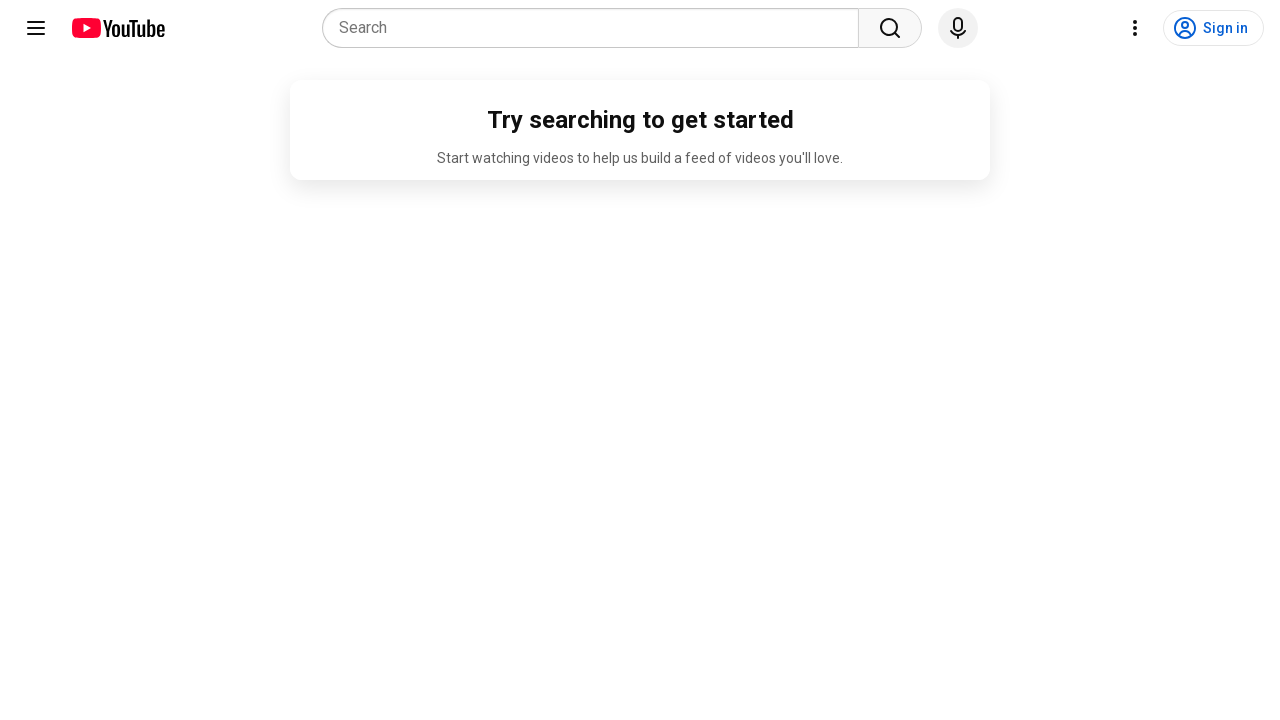

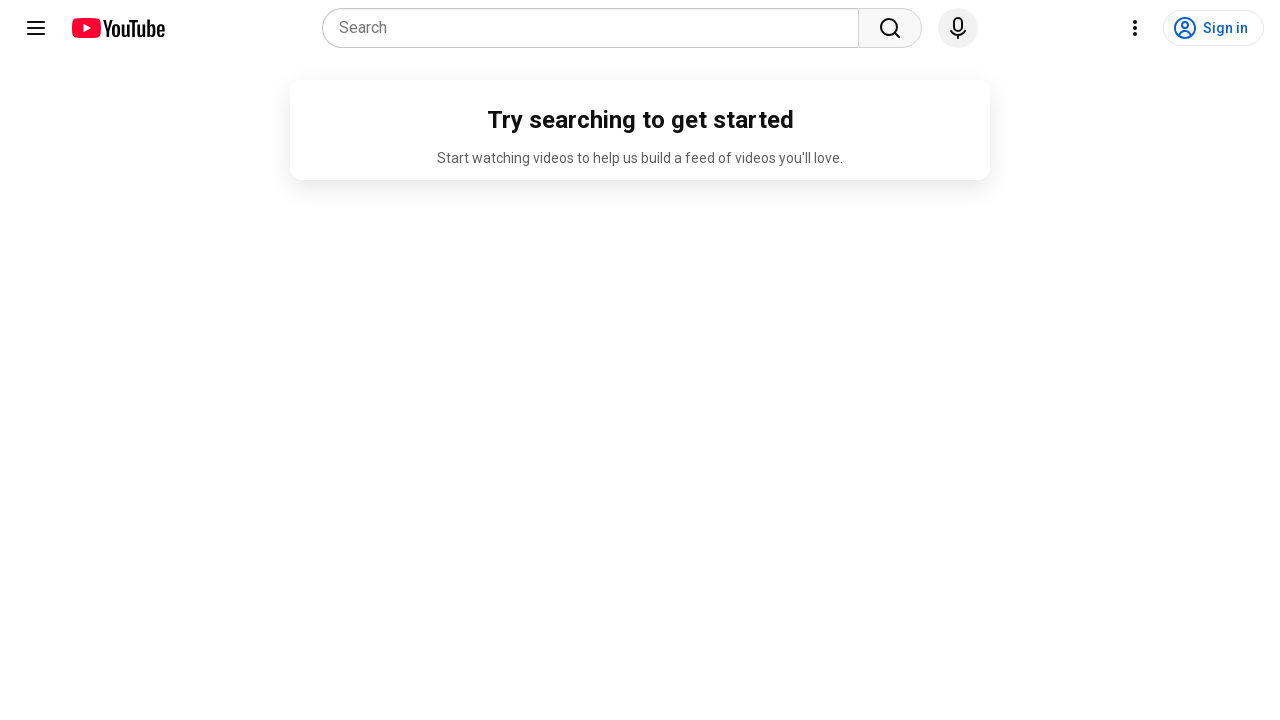